Tests various checkbox interactions including basic checkboxes, tri-state checkbox, toggle switch, and verifying checkbox states on a demo page

Starting URL: https://leafground.com/checkbox.xhtml

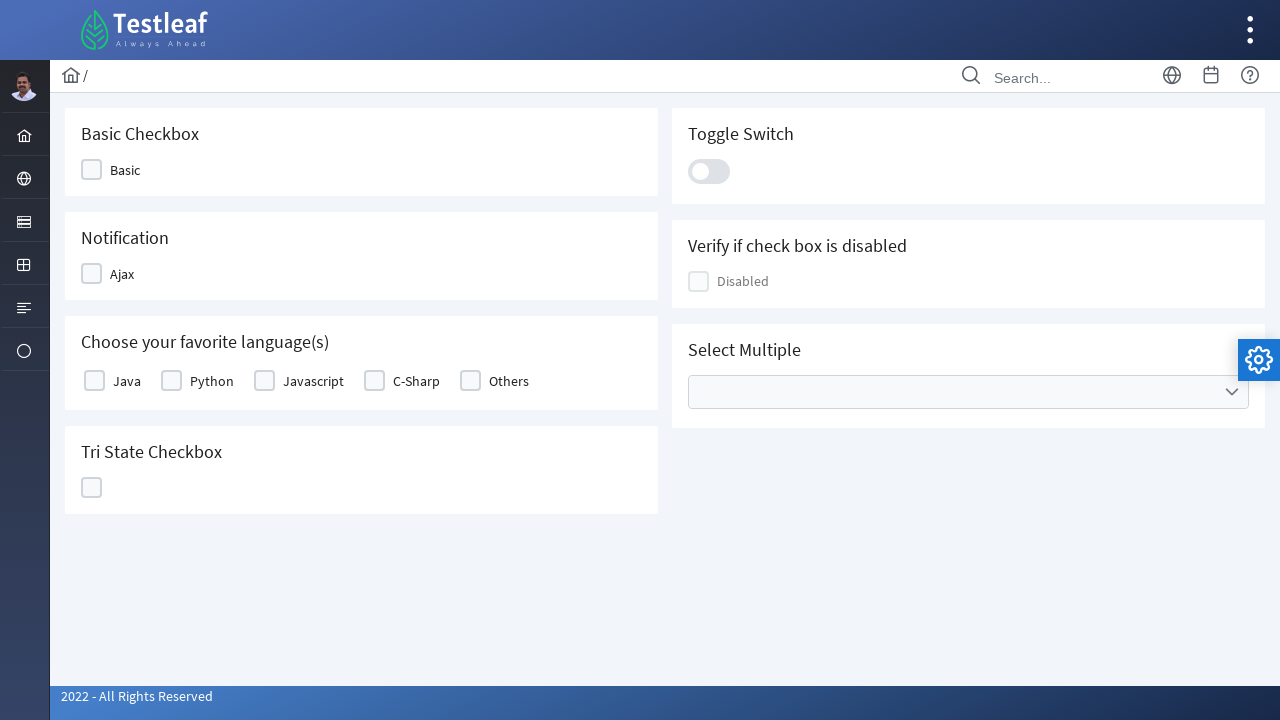

Clicked basic checkbox at (92, 170) on xpath=//div[@class='ui-chkbox-box ui-widget ui-corner-all ui-state-default']
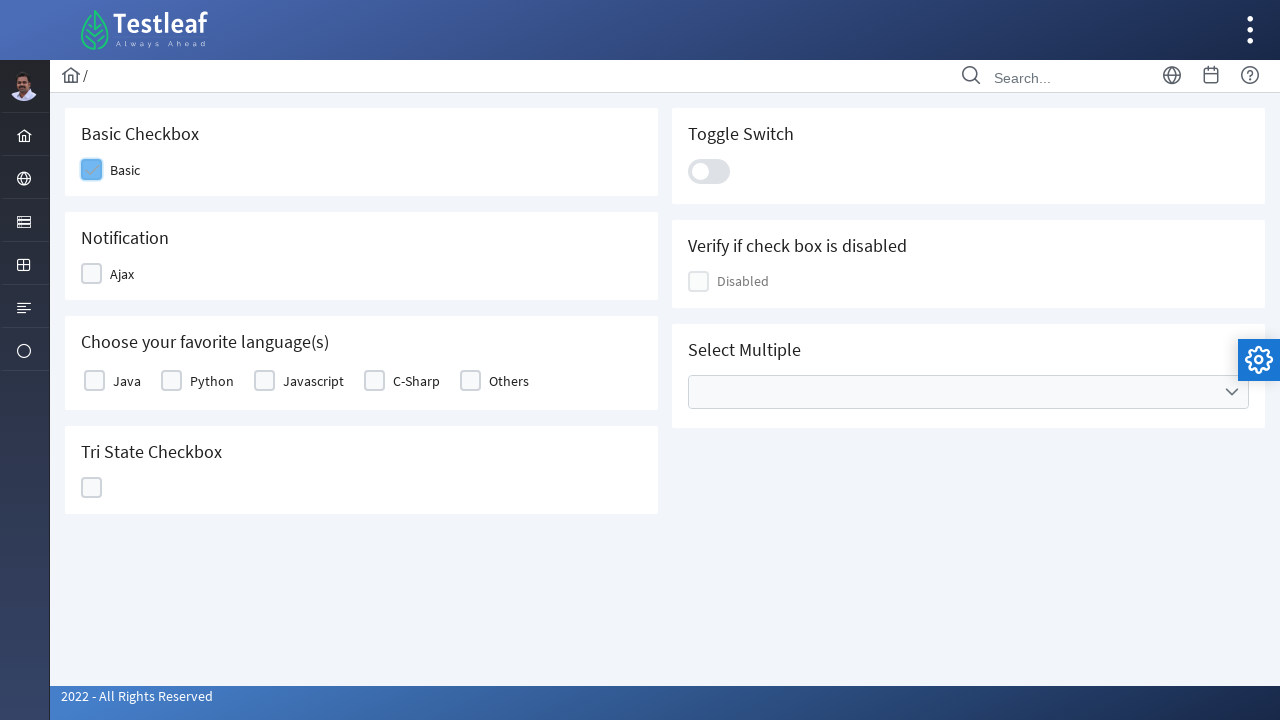

Clicked notification checkbox at (92, 274) on (//div[@class='ui-chkbox-box ui-widget ui-corner-all ui-state-default'])[1]
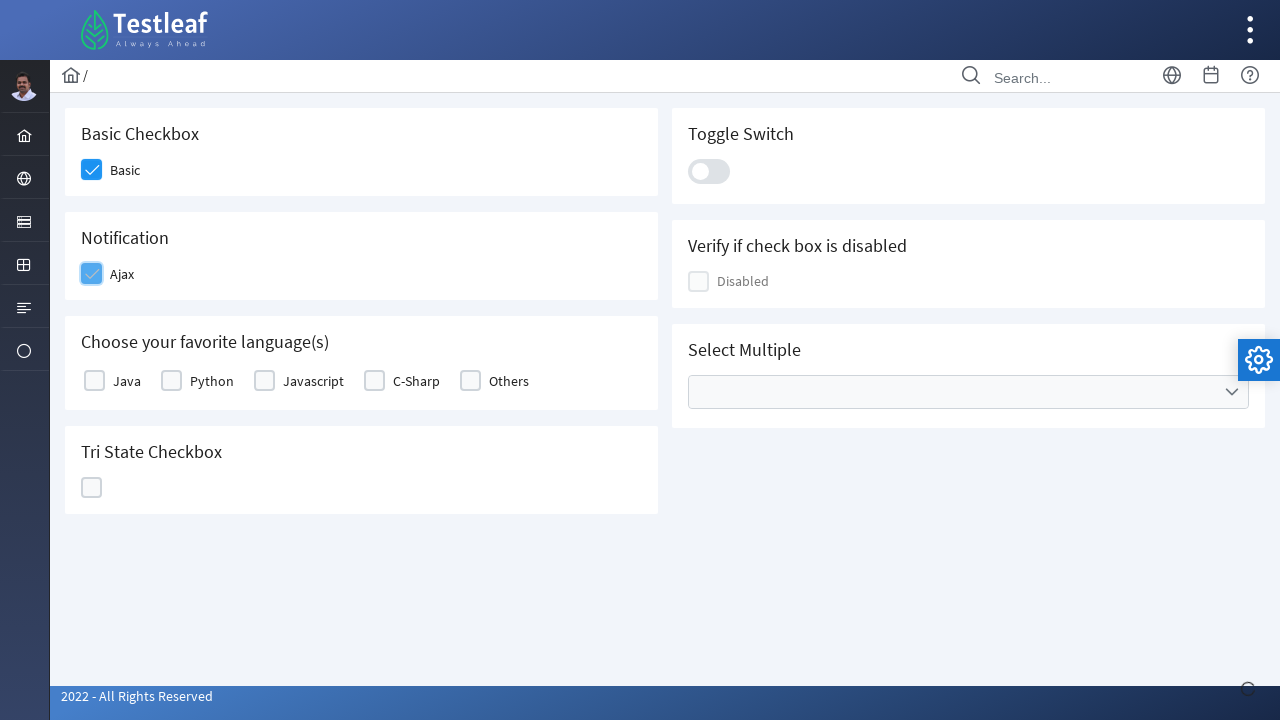

Selected favorite language checkbox at (470, 381) on (//div[@class='ui-chkbox-box ui-widget ui-corner-all ui-state-default'])[5]
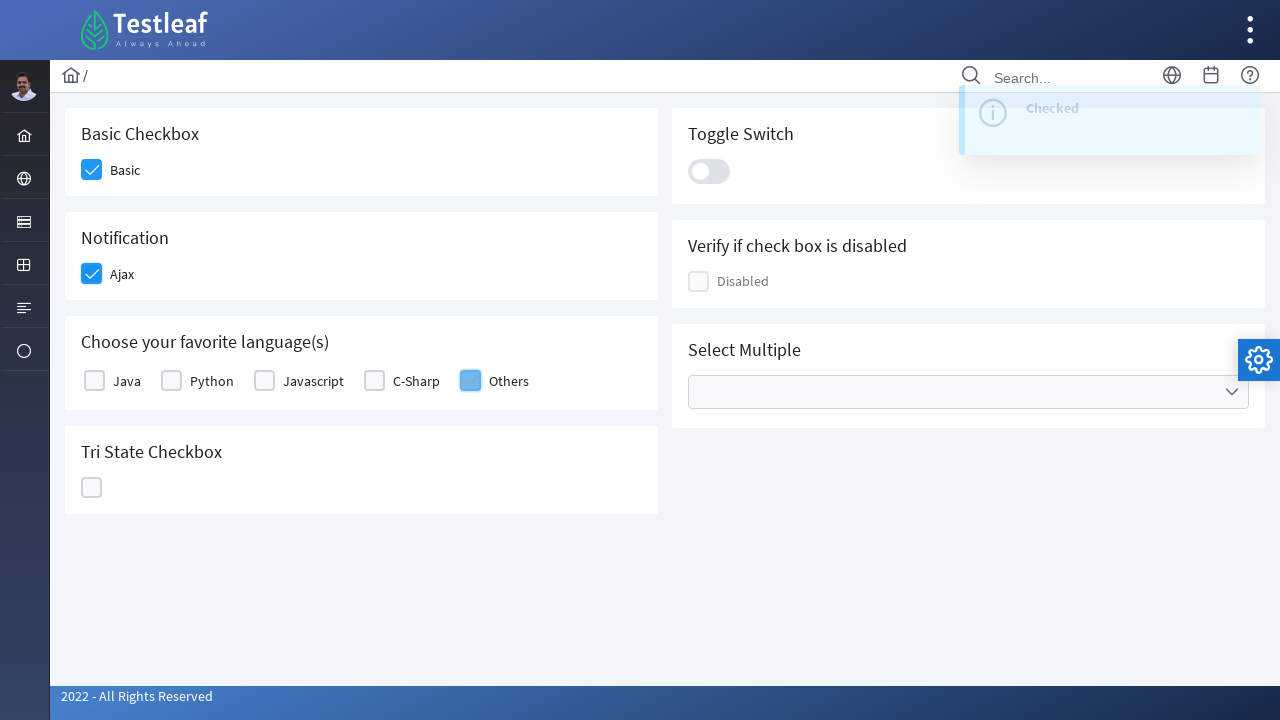

Clicked tri-state checkbox to first state at (92, 488) on xpath=//span[@class='ui-chkbox-icon ui-c ']/parent::div
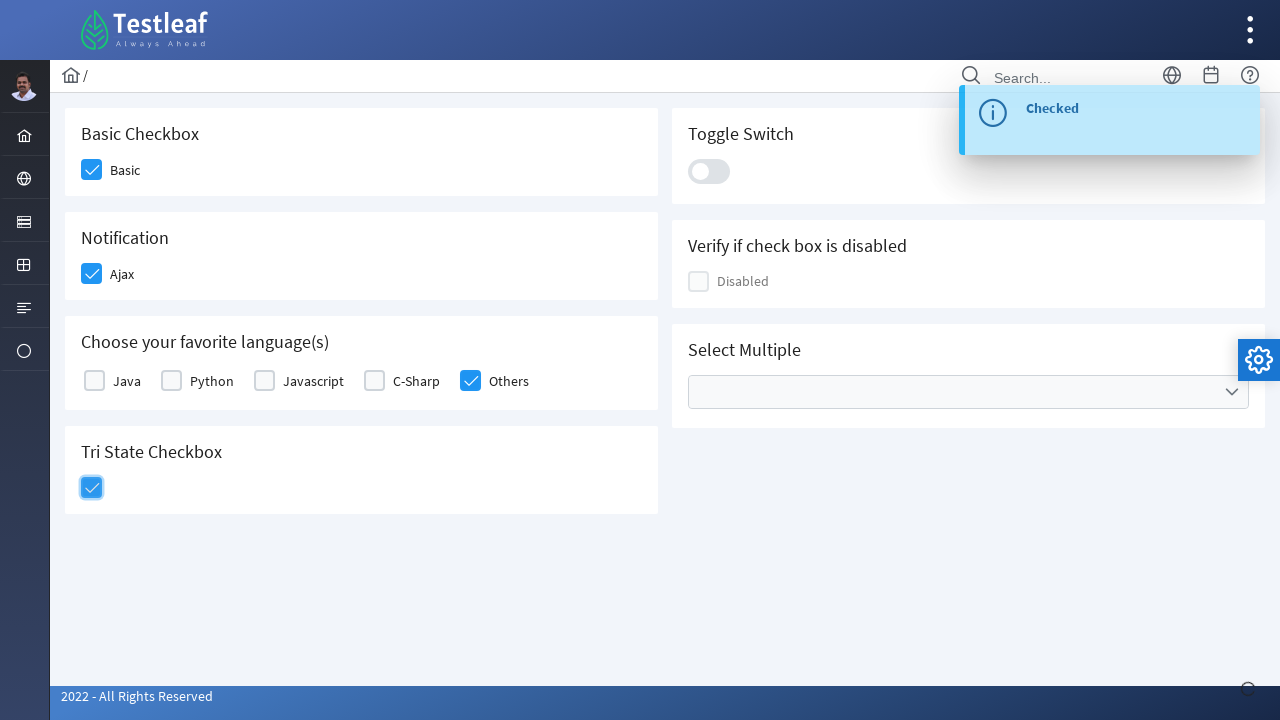

Waited 3000ms for tri-state transition
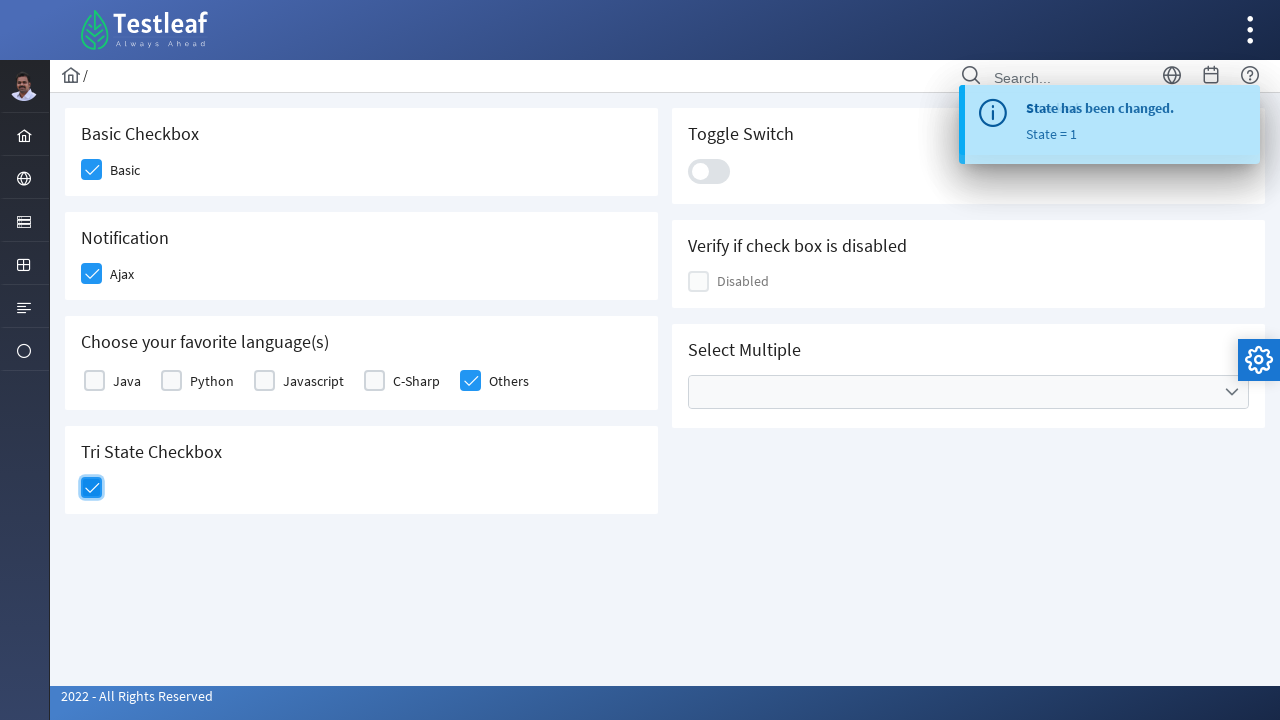

Clicked tri-state checkbox to checked state at (92, 488) on xpath=//span[@class='ui-chkbox-icon ui-c ui-icon ui-icon-check']
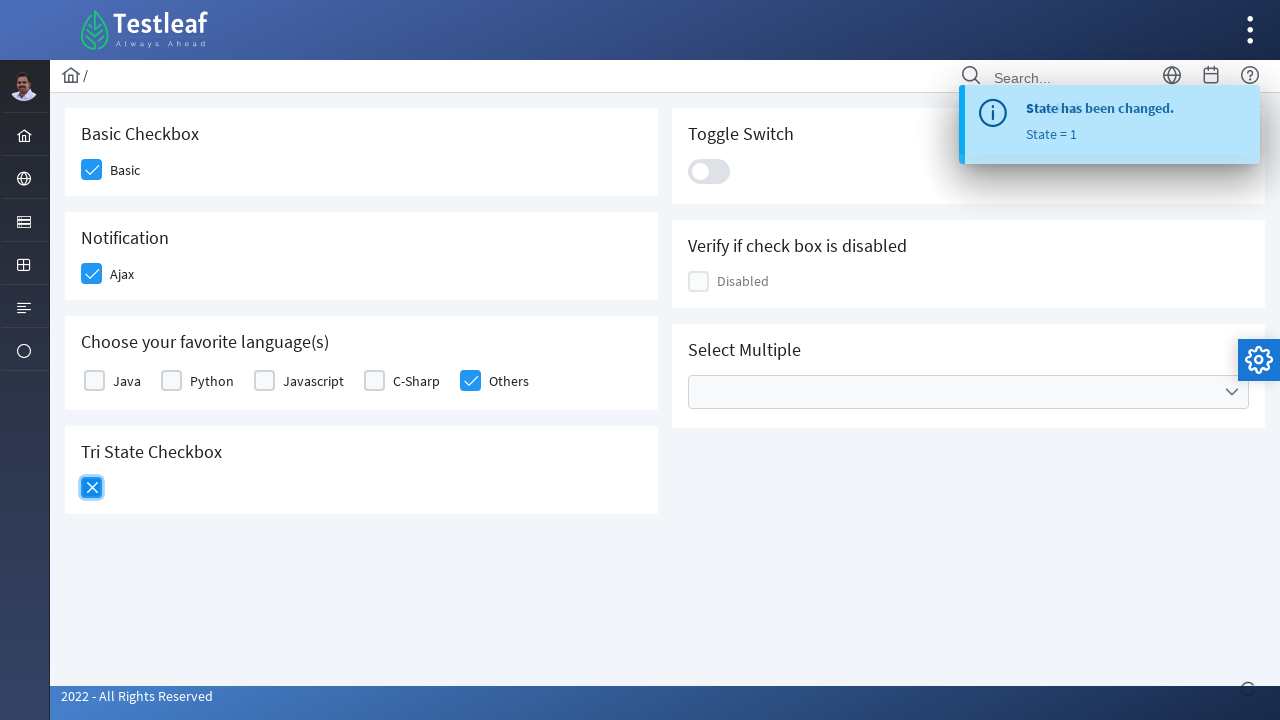

Waited 3000ms for tri-state transition
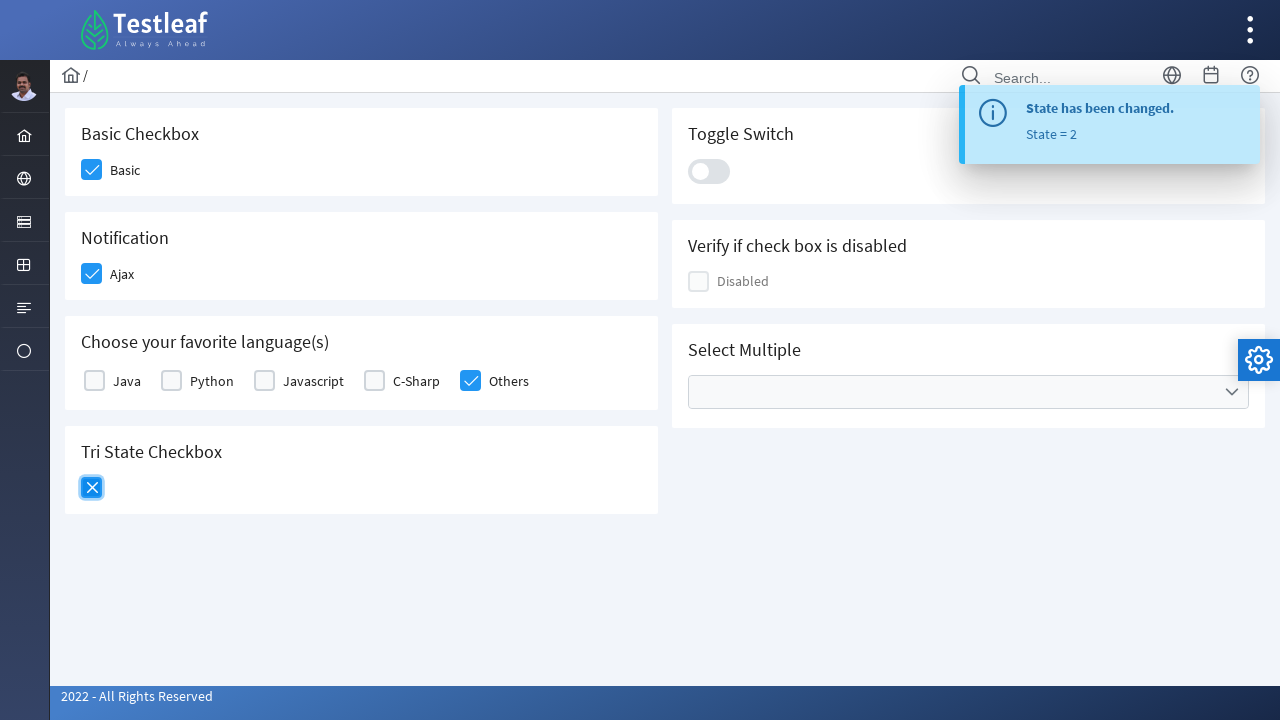

Clicked tri-state checkbox to closed state at (92, 488) on xpath=//span[@class='ui-chkbox-icon ui-c ui-icon ui-icon-closethick']
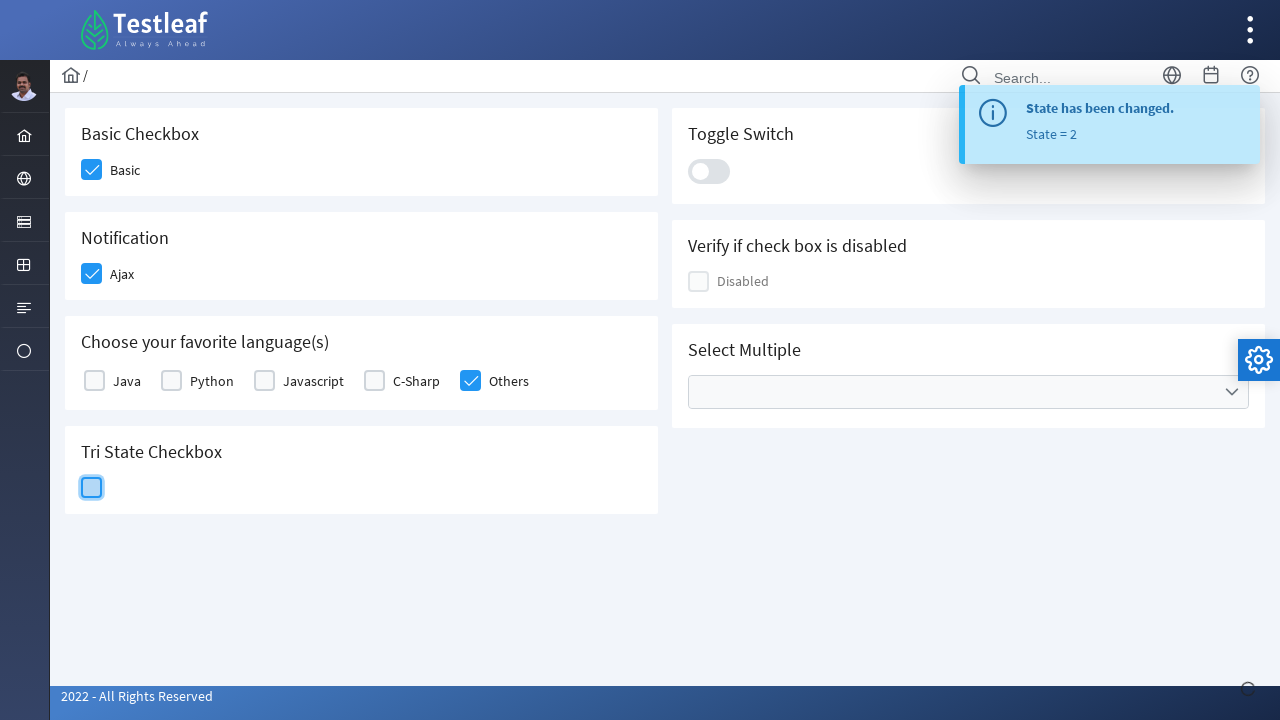

Clicked toggle switch at (709, 171) on xpath=//div[@class='ui-toggleswitch-slider']
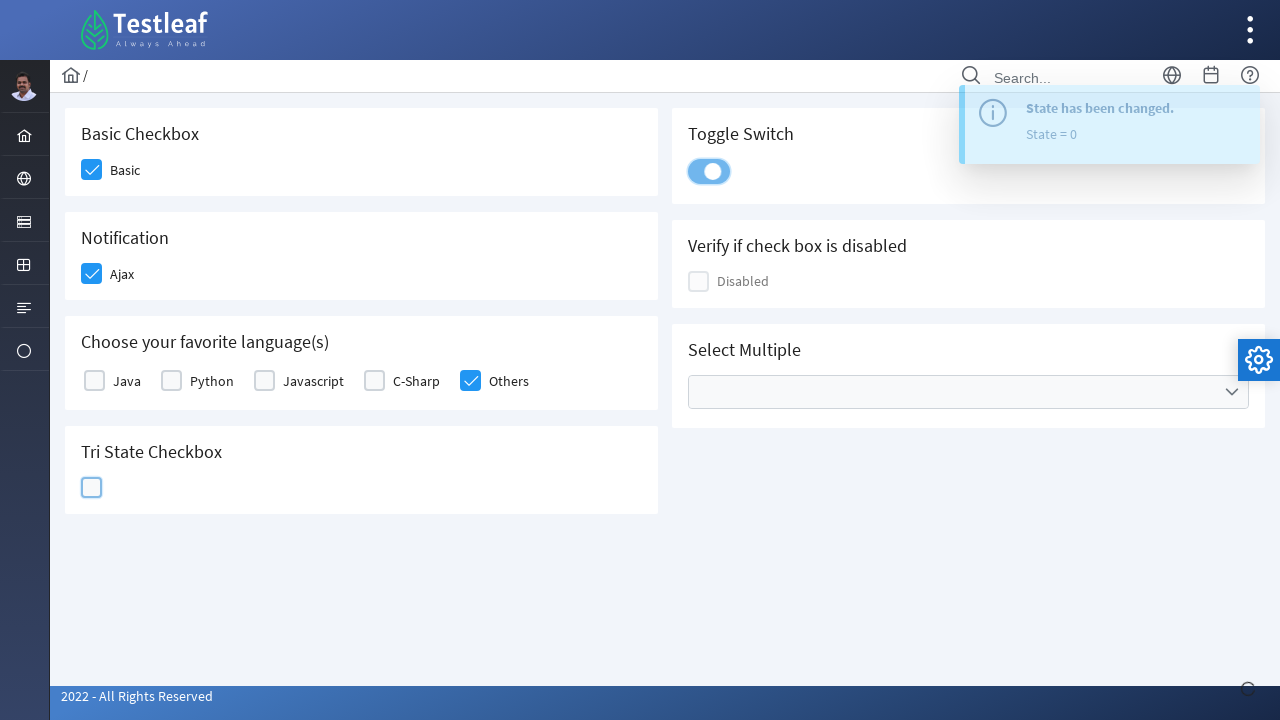

Located checkbox element for verification
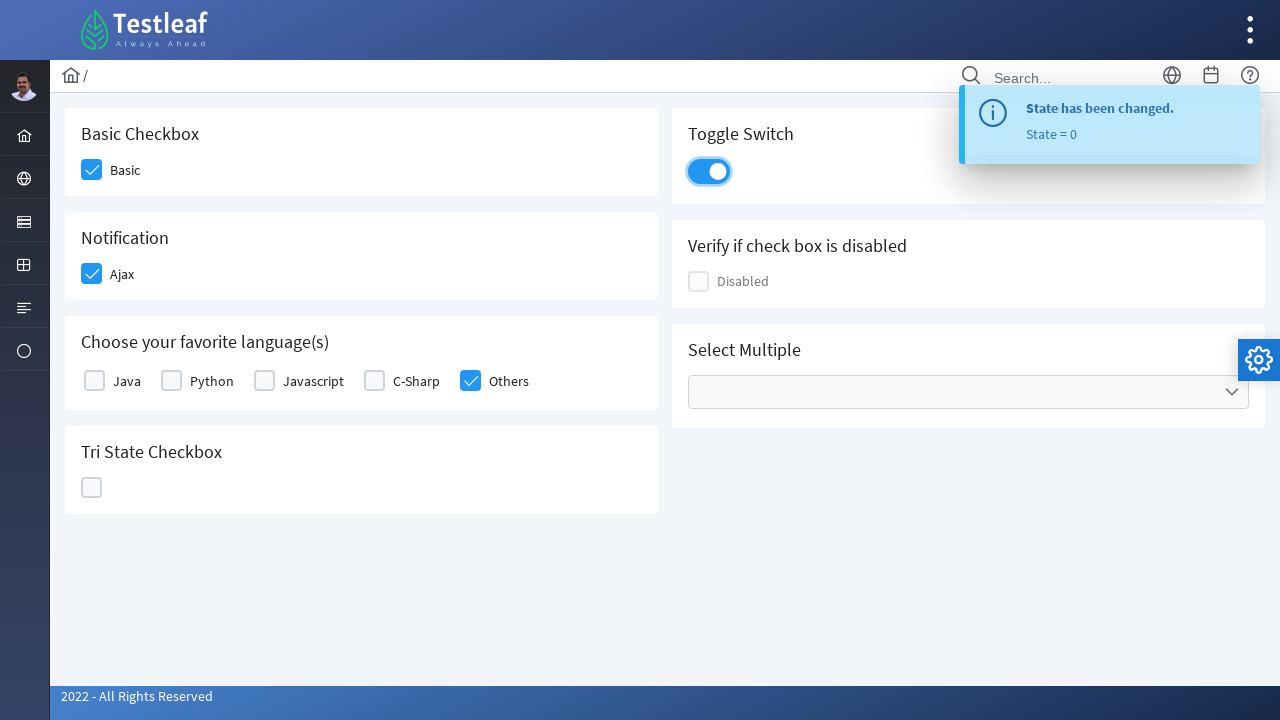

Verified checkbox enabled status: True
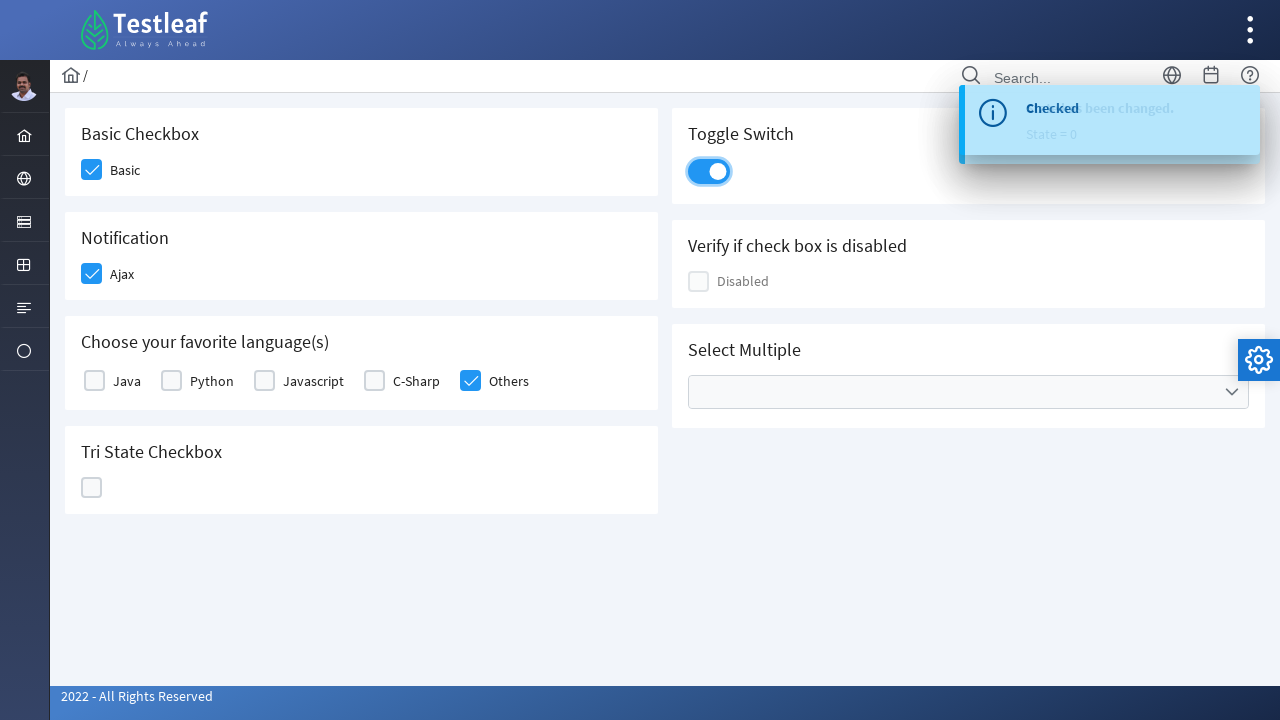

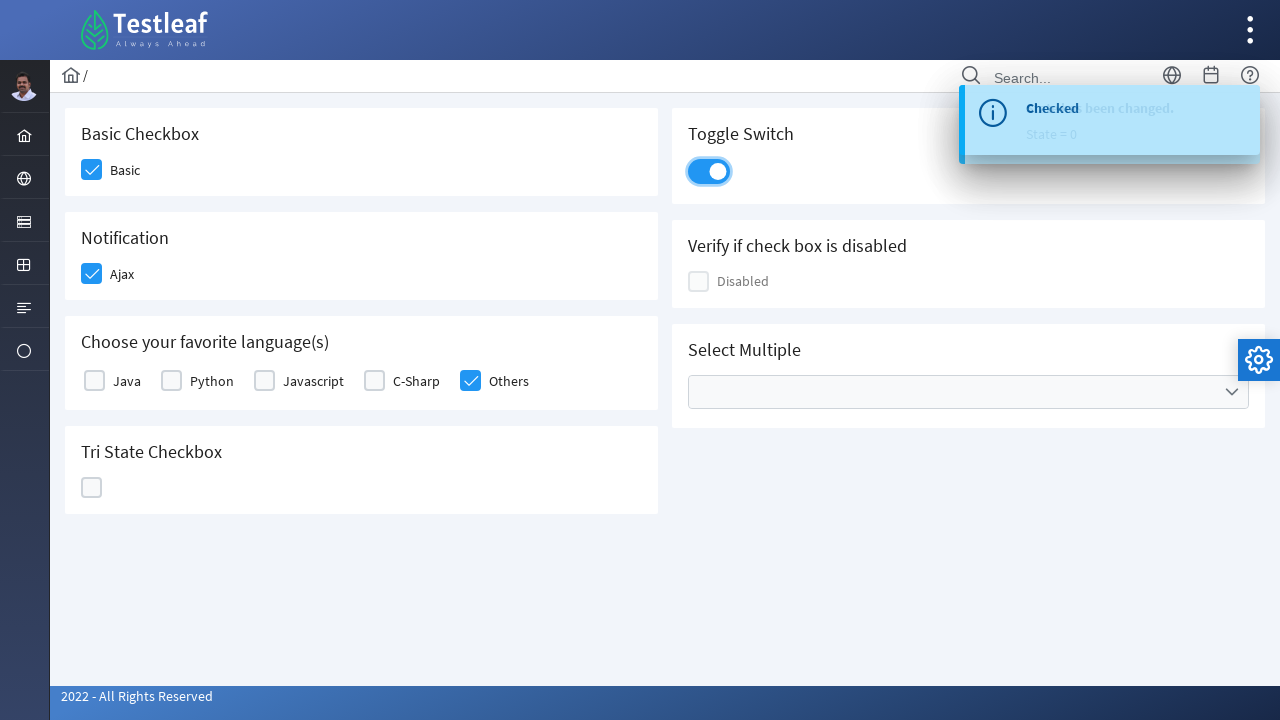